Tests iframe handling by switching to an iframe and filling out a demo form with username and password fields, then clicking submit. This is a practice application for learning iframe interactions.

Starting URL: https://demoapps.qspiders.com/ui/frames?sublist=0

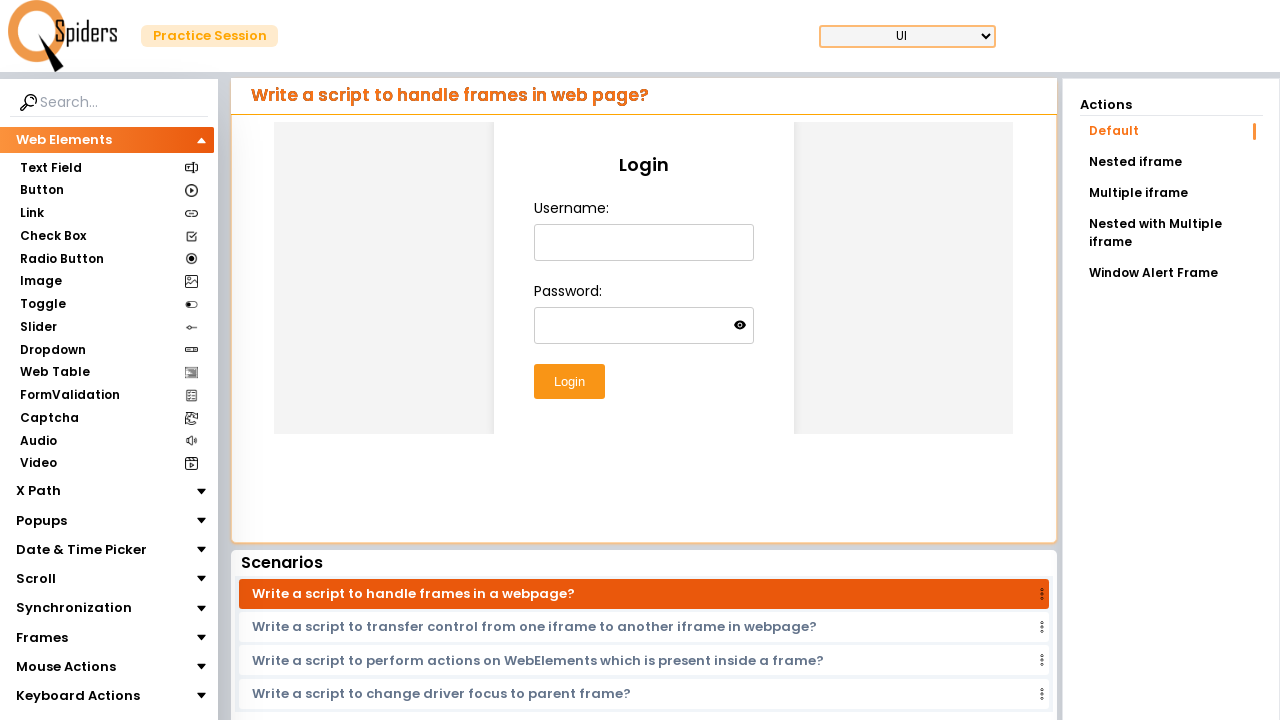

Located iframe element with class 'w-full h-96'
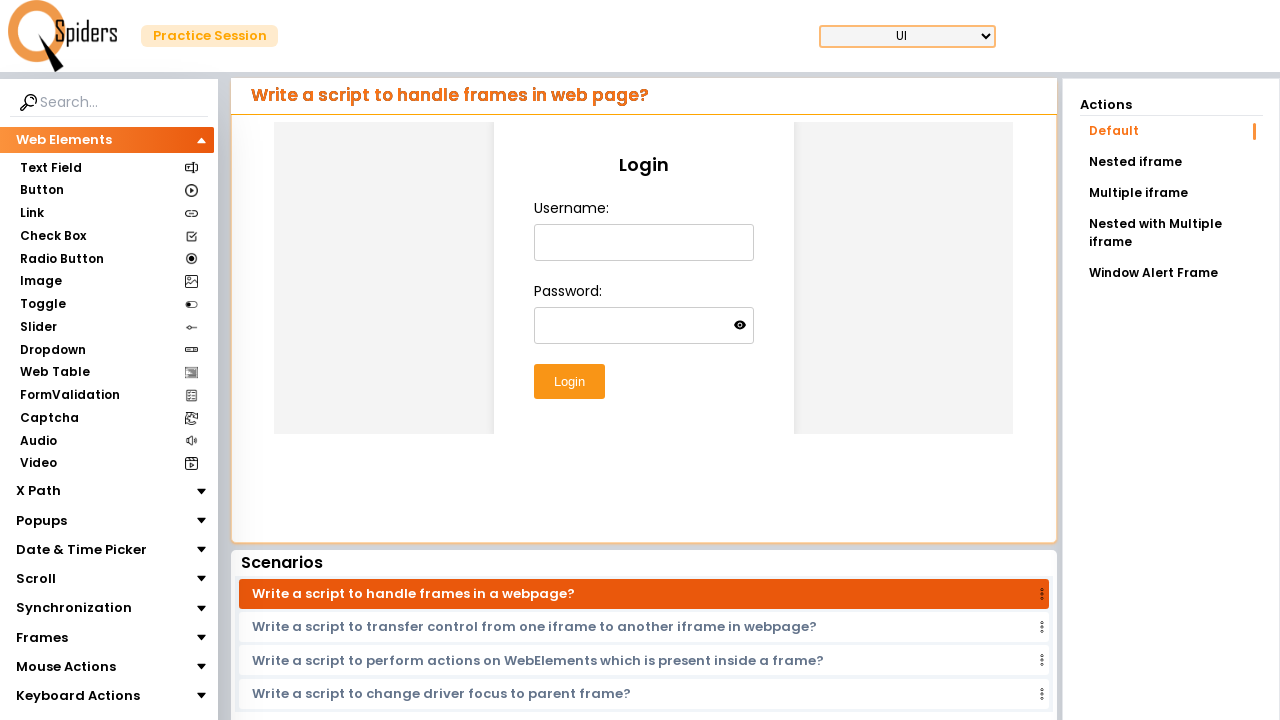

Filled username field with 'abc' inside iframe on iframe.w-full.h-96 >> internal:control=enter-frame >> #username
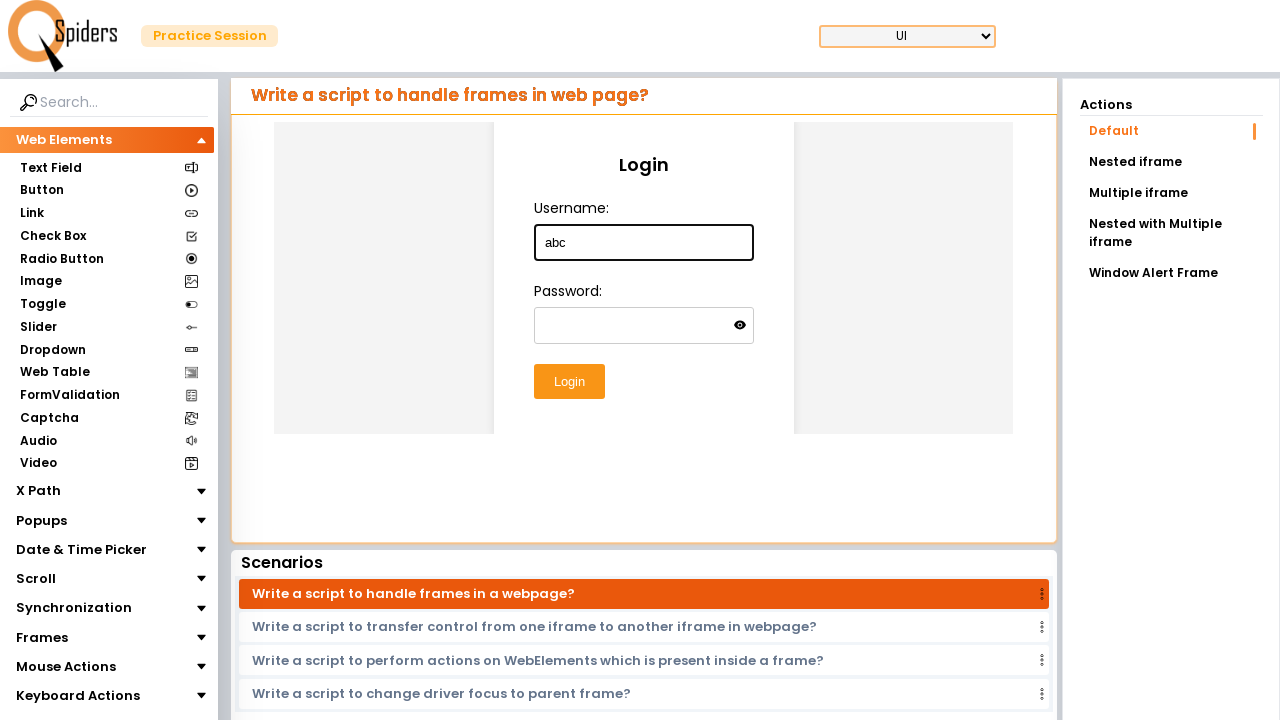

Filled password field with '123' inside iframe on iframe.w-full.h-96 >> internal:control=enter-frame >> #password
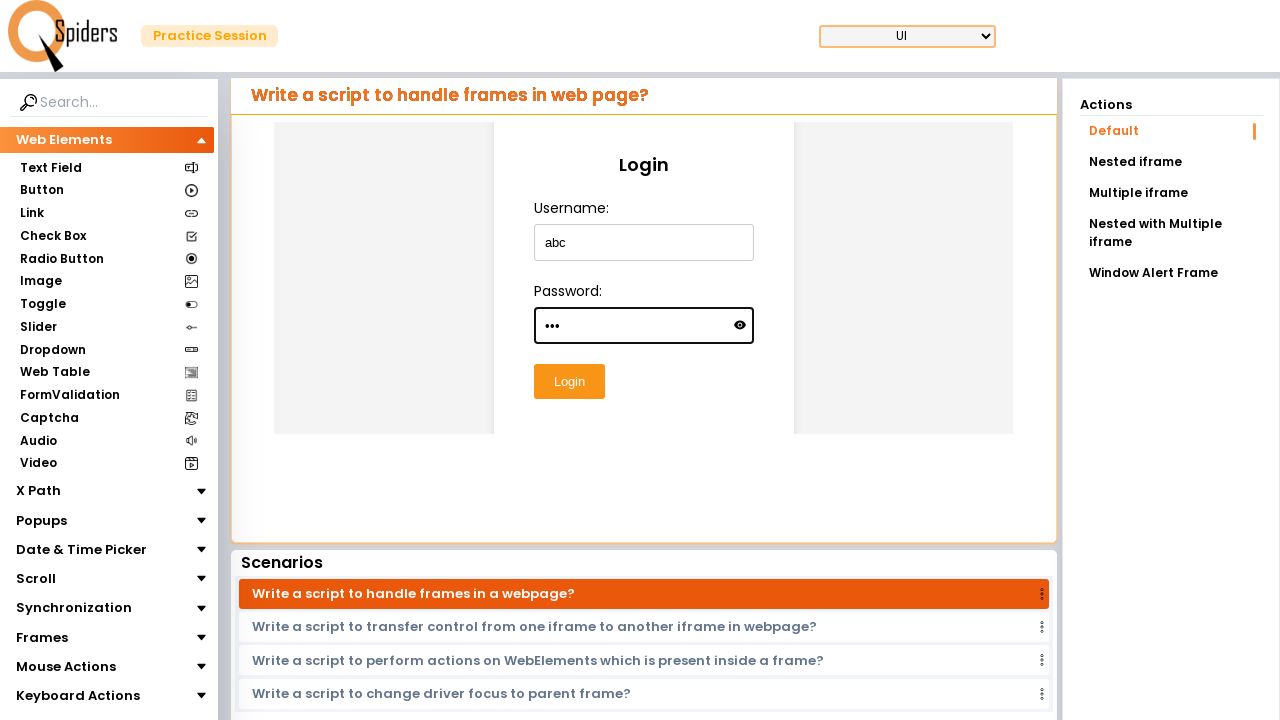

Clicked submit button inside iframe at (569, 382) on iframe.w-full.h-96 >> internal:control=enter-frame >> #submitButton
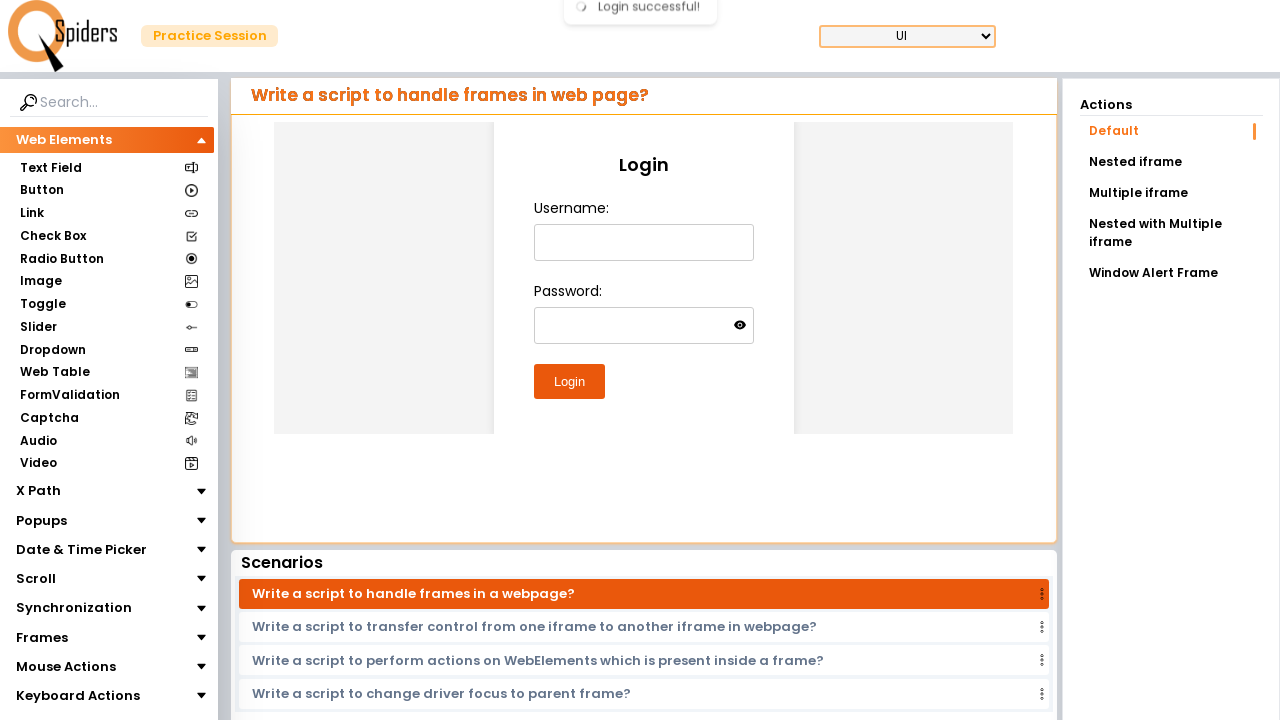

Waited 2 seconds for form submission to complete
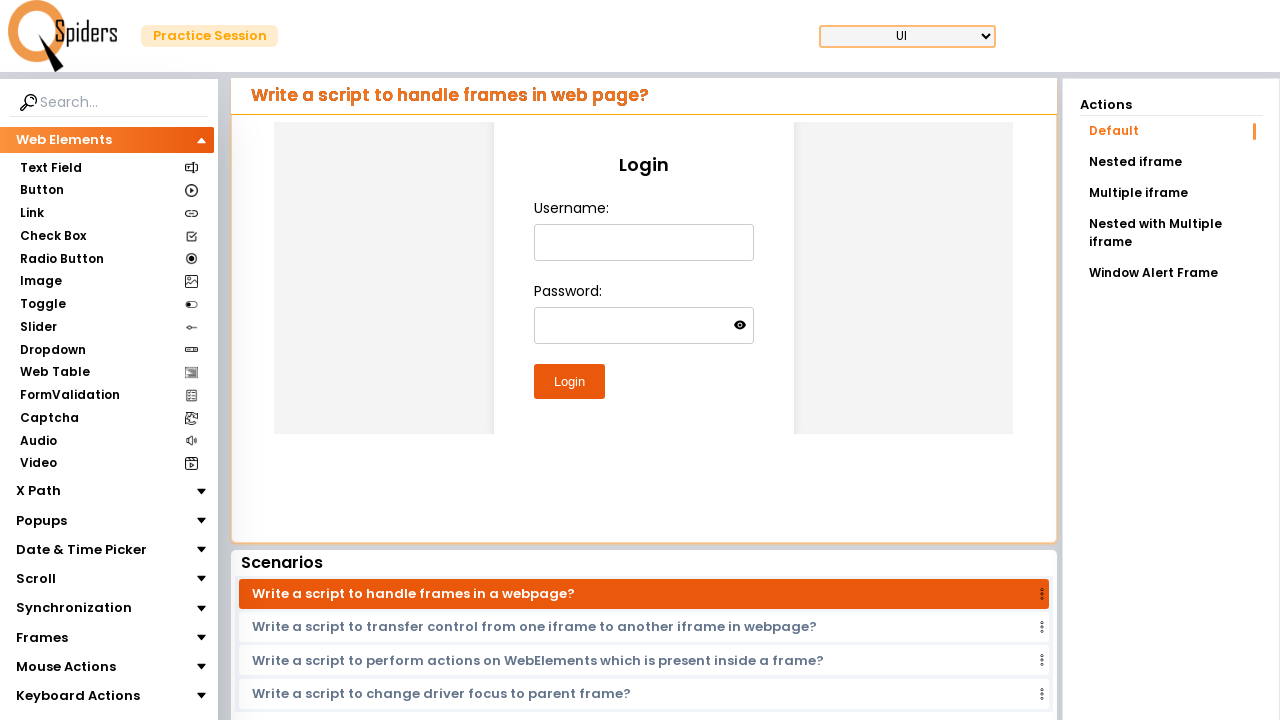

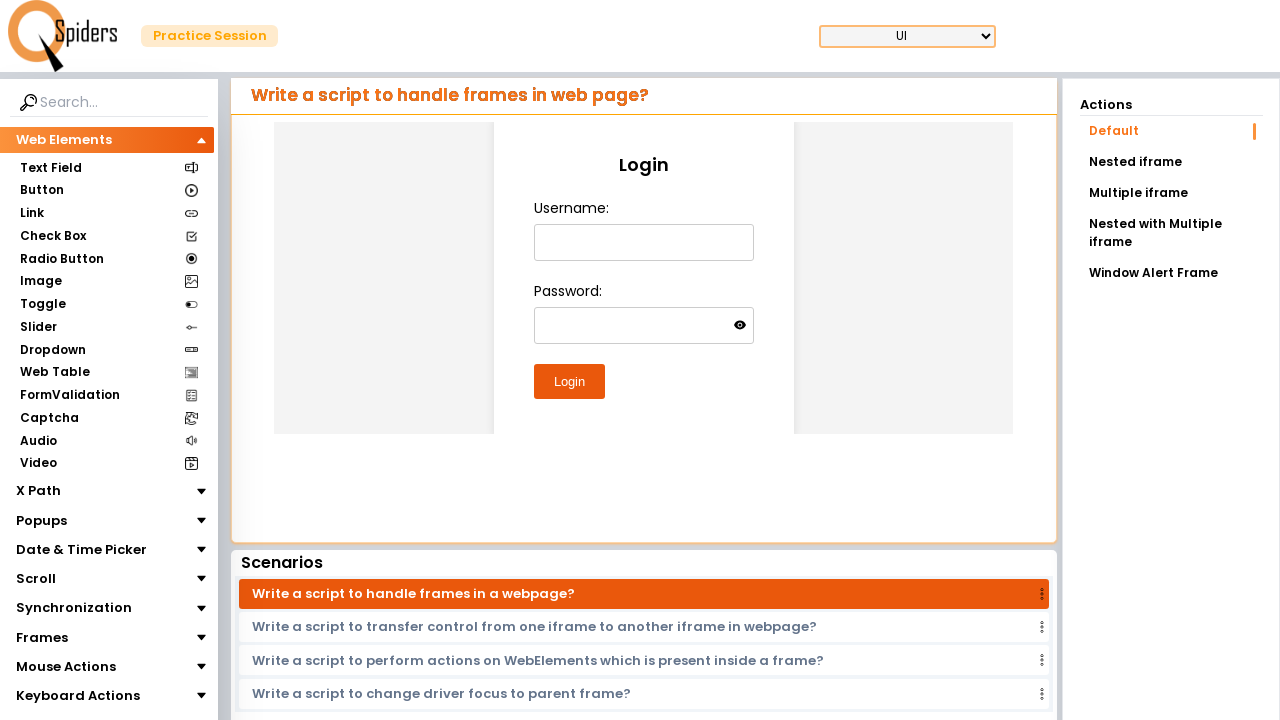